Tests the store inventory page export functionality by clicking through pagination settings and triggering a CSV export download.

Starting URL: https://lcbo.watch/store-inventory/568

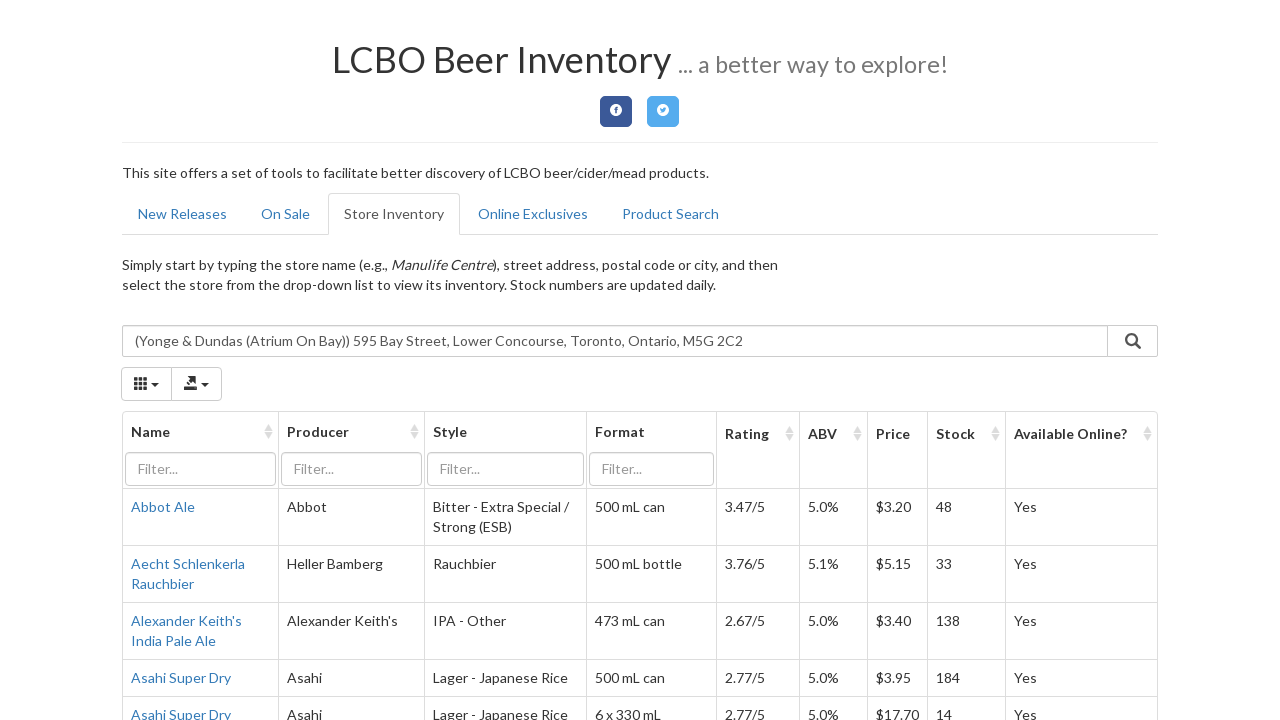

Waited for page size dropdown button to be visible
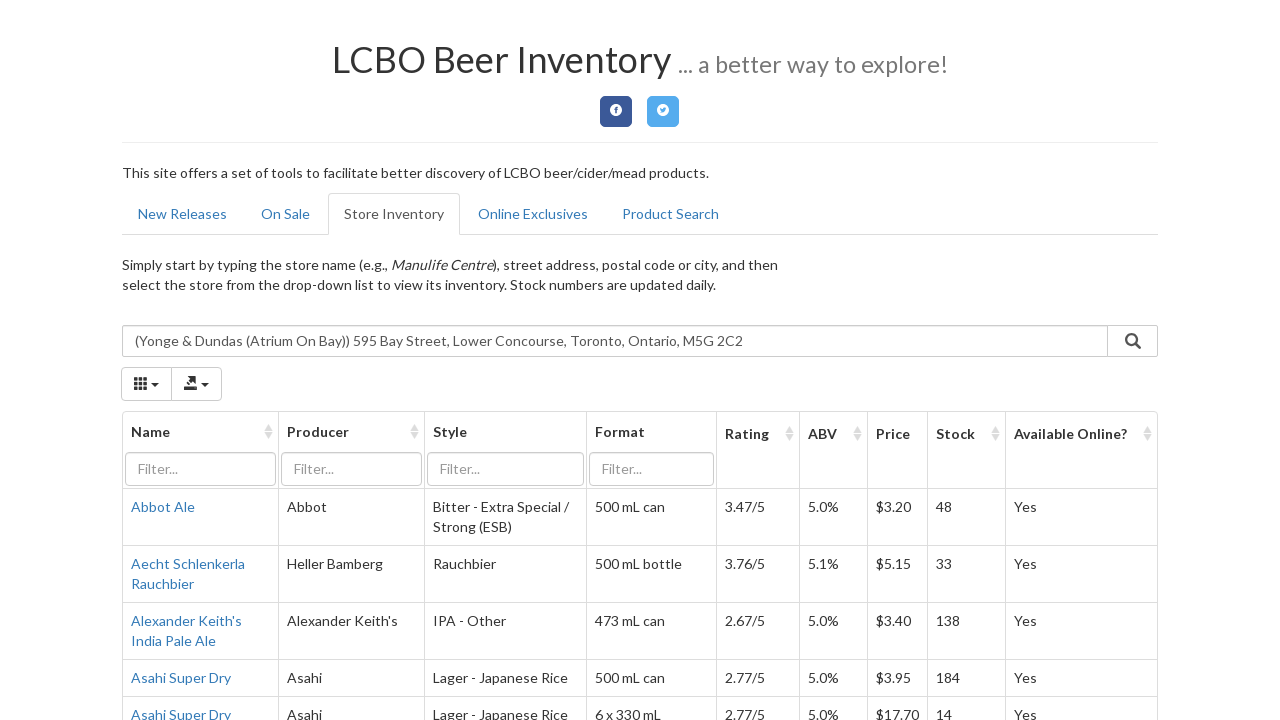

Clicked page size dropdown button at (327, 639) on #store_inventory_table > div.bootstrap-table > div.fixed-table-container > div.f
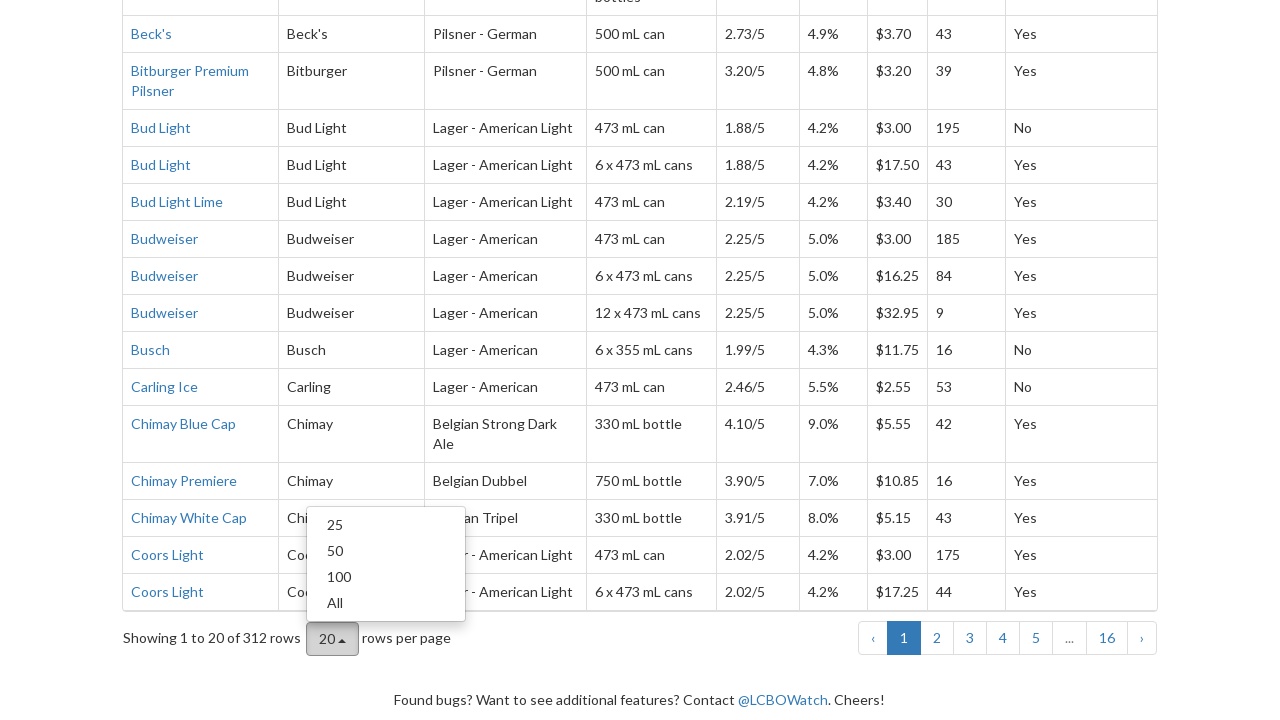

Waited for 4th pagination option to be visible
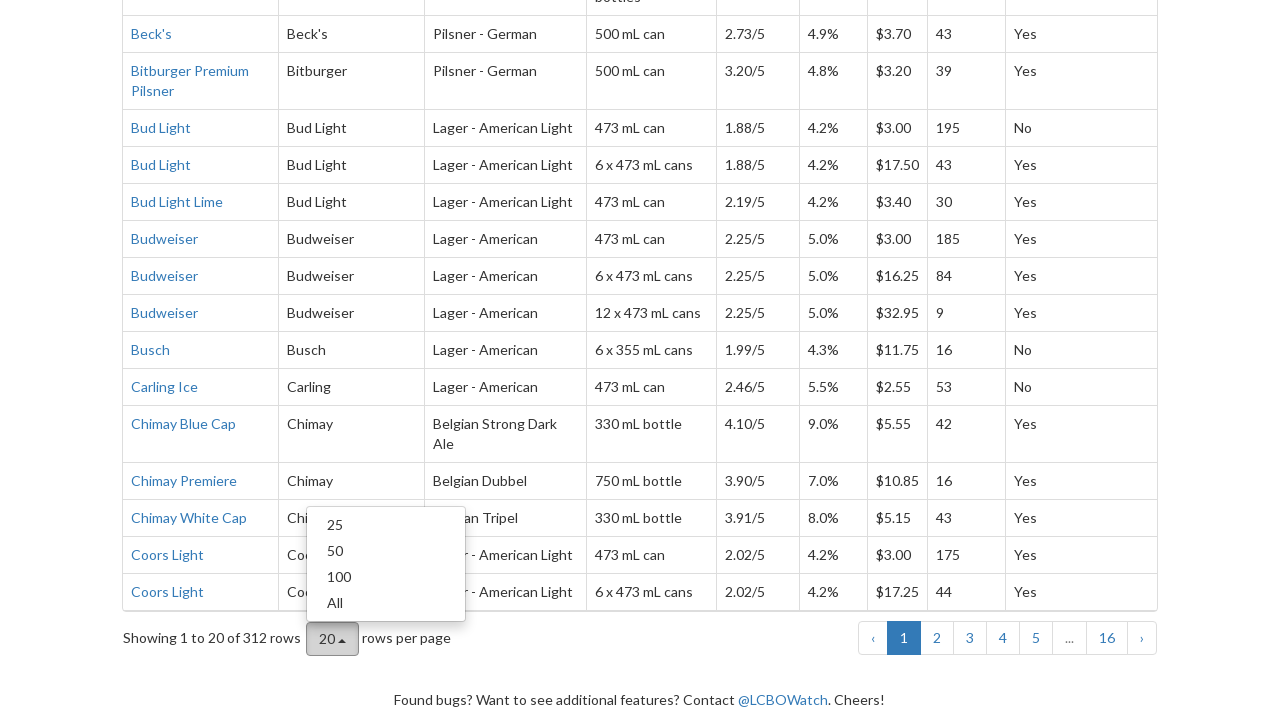

Selected 4th pagination option (larger page size) at (386, 603) on #store_inventory_table > div.bootstrap-table > div.fixed-table-container > div.f
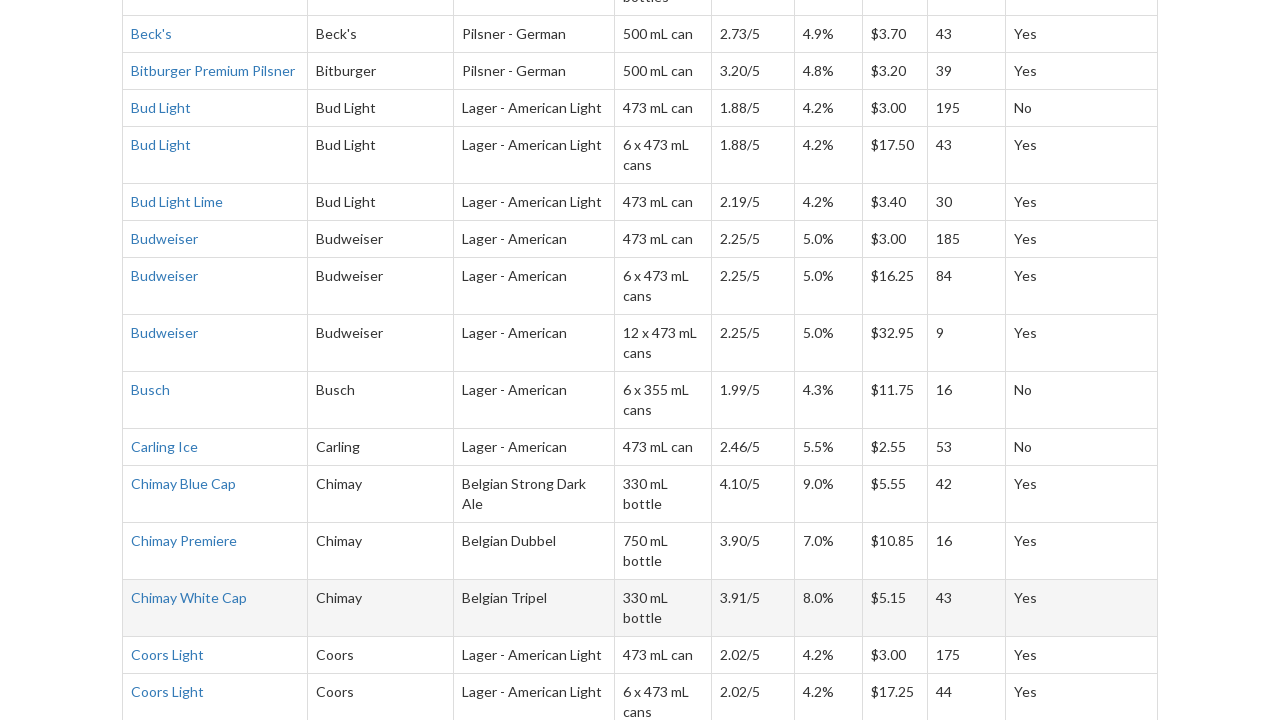

Waited for export dropdown button to be visible
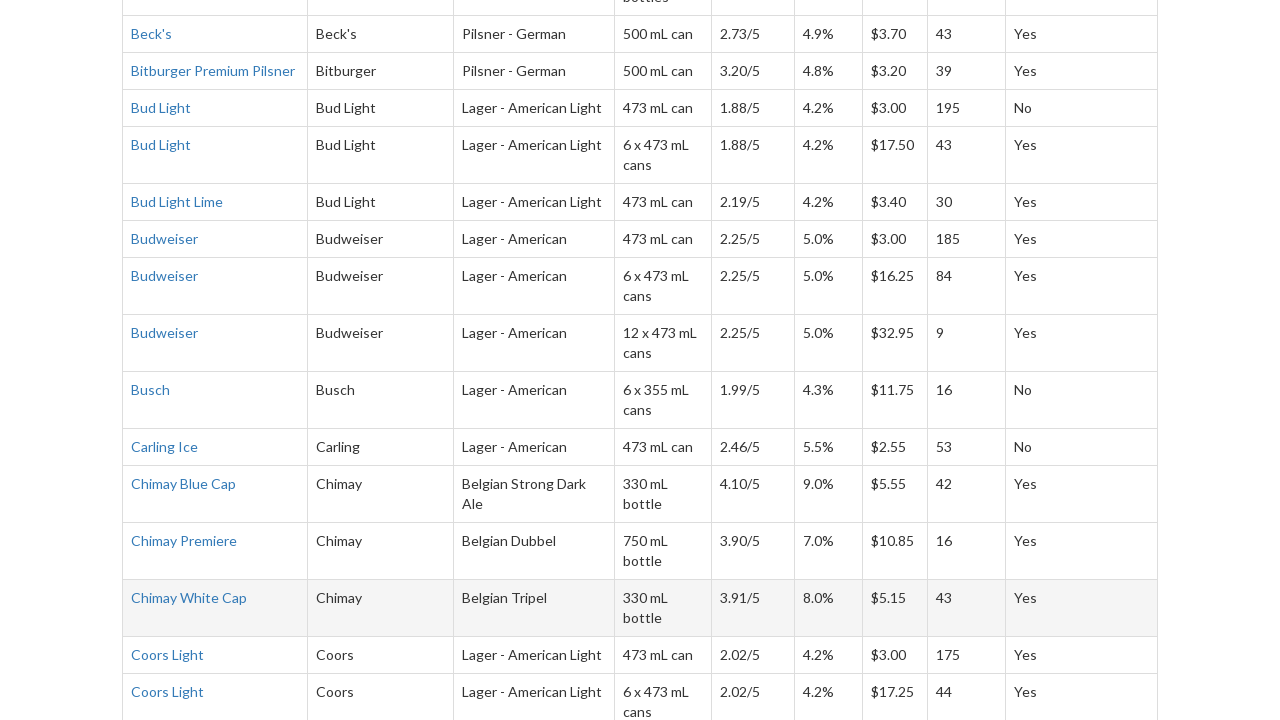

Clicked export dropdown button at (196, 361) on #store_inventory_table > div.bootstrap-table > div.fixed-table-toolbar > div.col
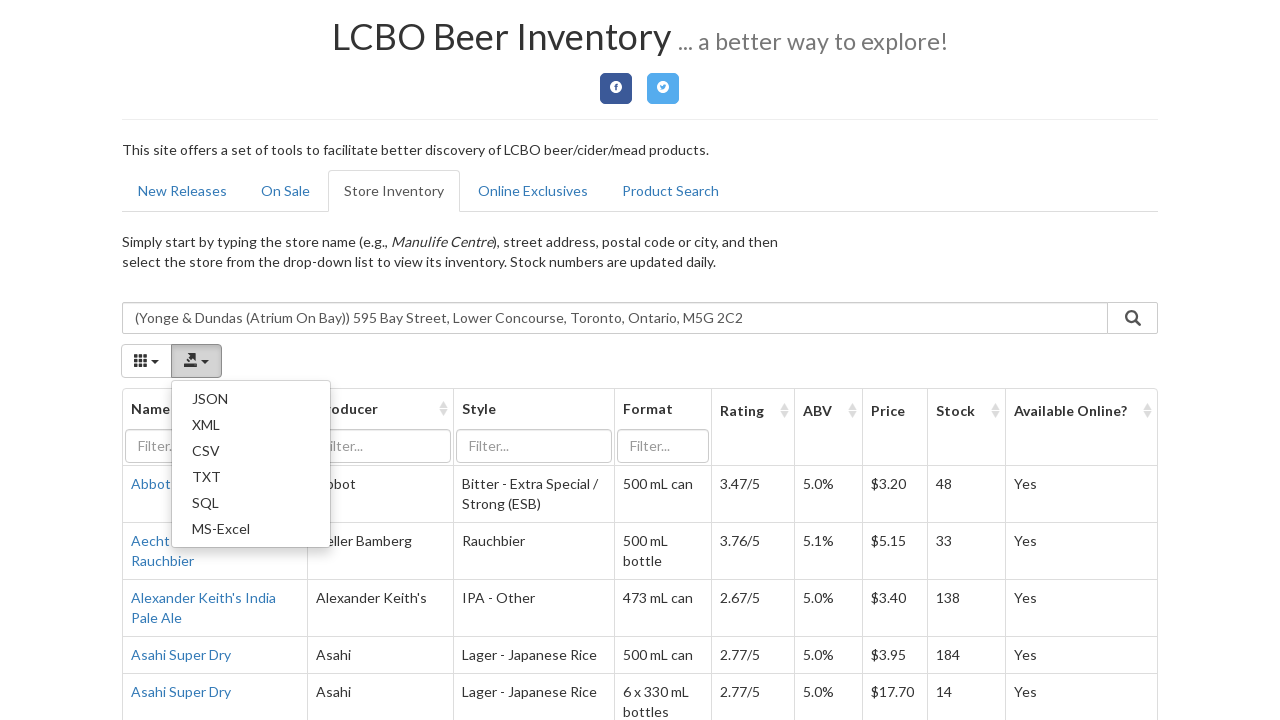

Waited for CSV export option to be visible
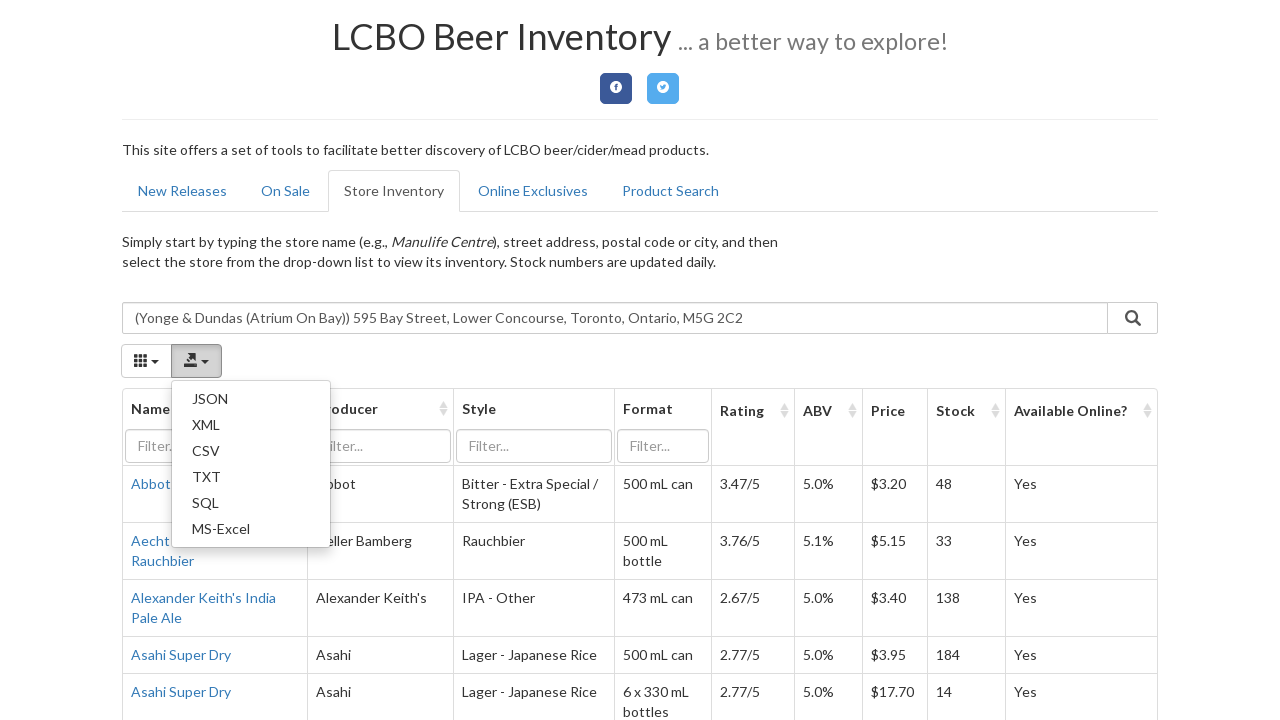

Clicked CSV export option to trigger download at (251, 451) on #store_inventory_table > div.bootstrap-table > div.fixed-table-toolbar > div.col
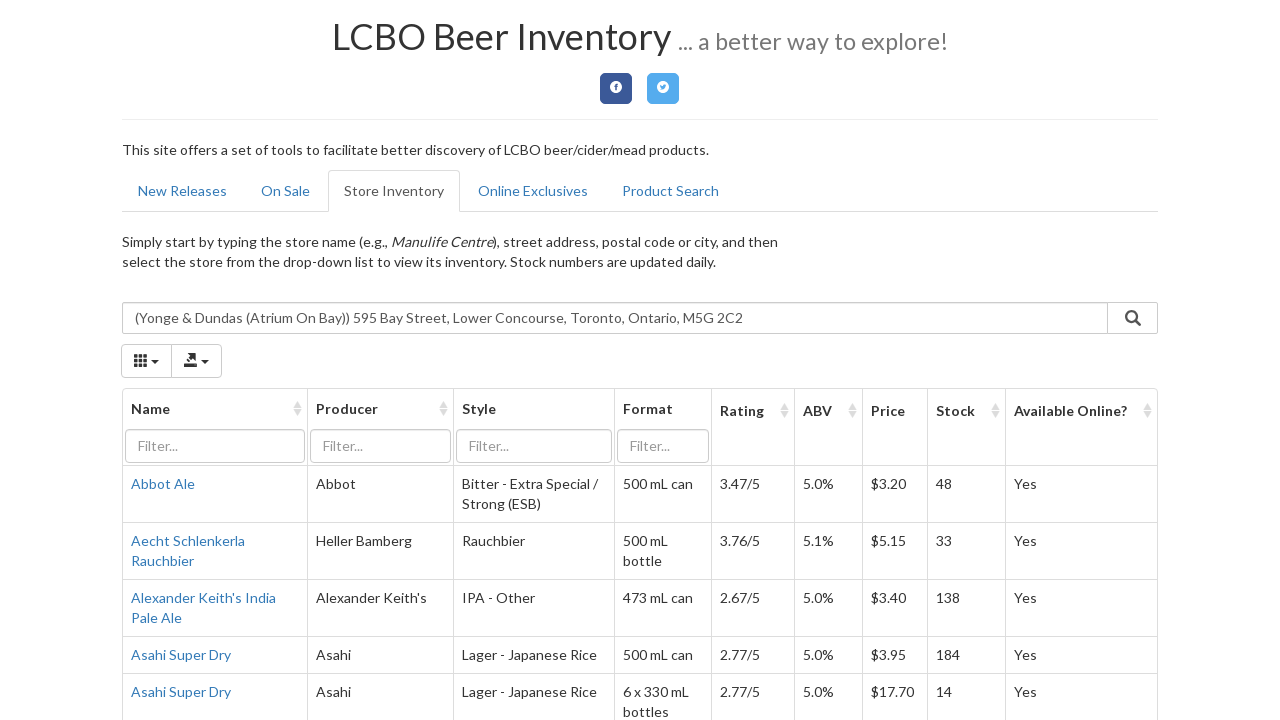

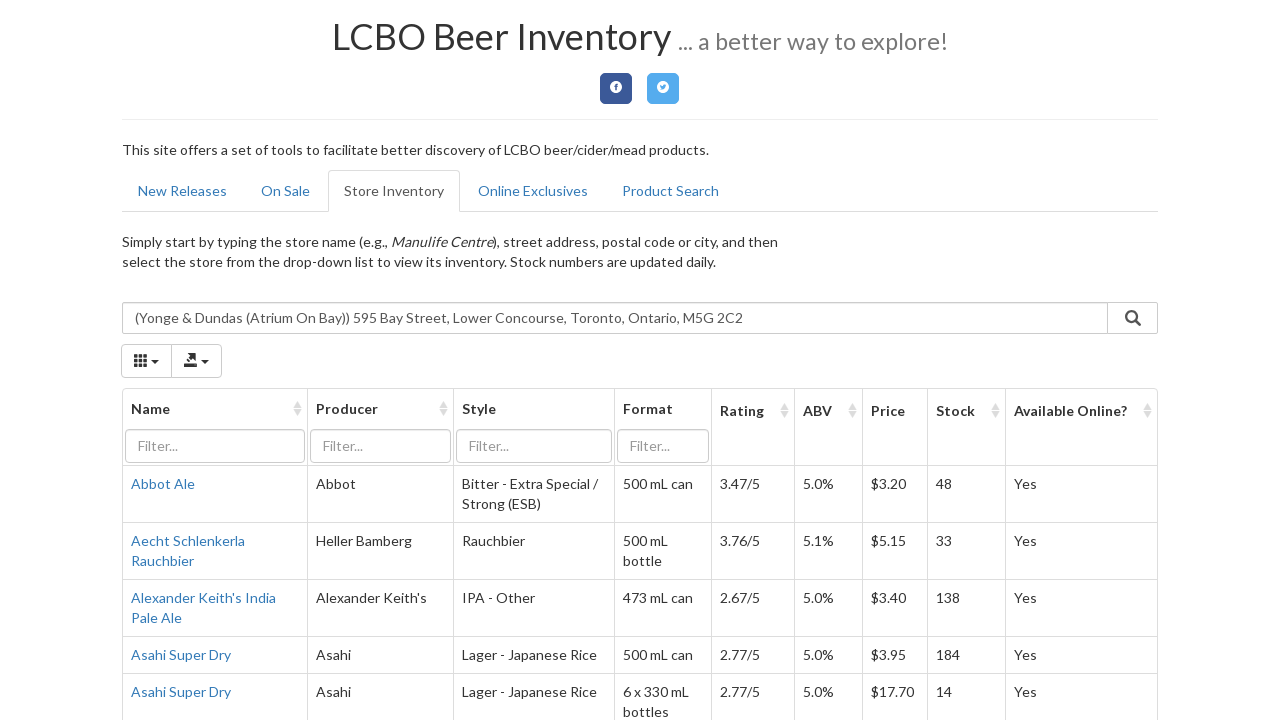